Navigates to a Stepik.org lesson page, fills in an answer ("get()") in the text area, and submits the solution by clicking the submit button.

Starting URL: https://stepik.org/lesson/25969/step/12

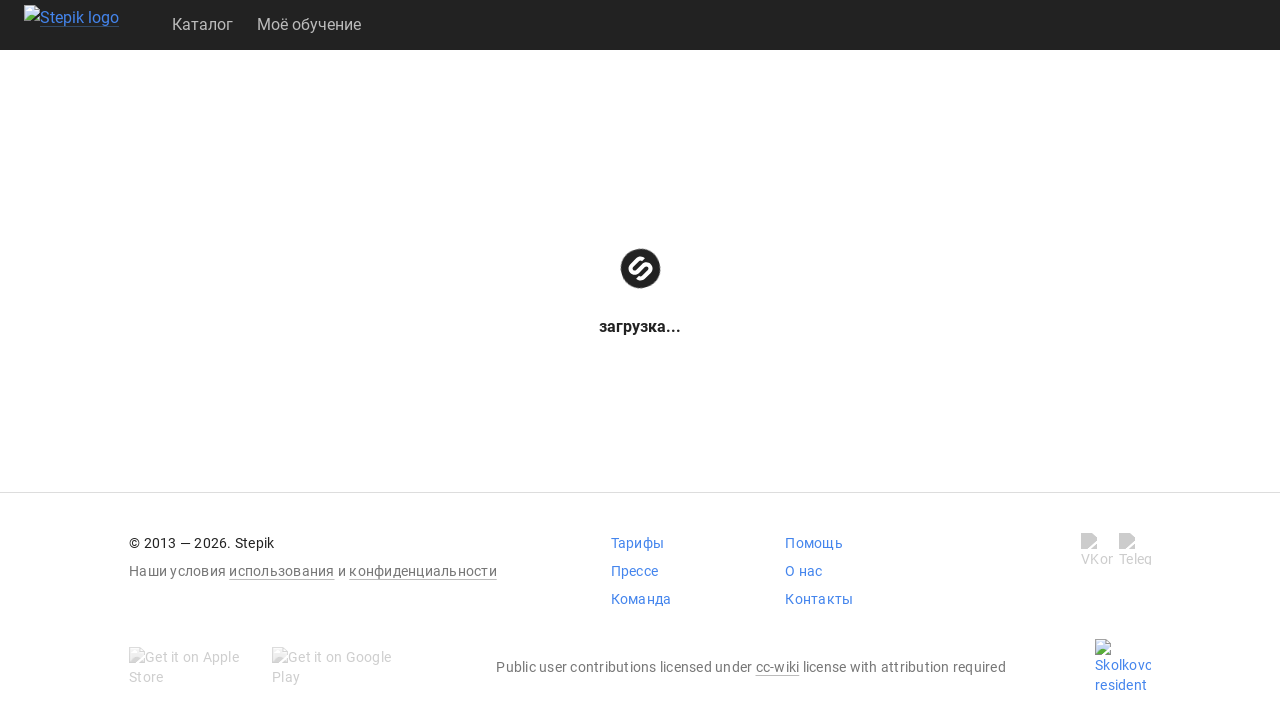

Waited for textarea to become visible
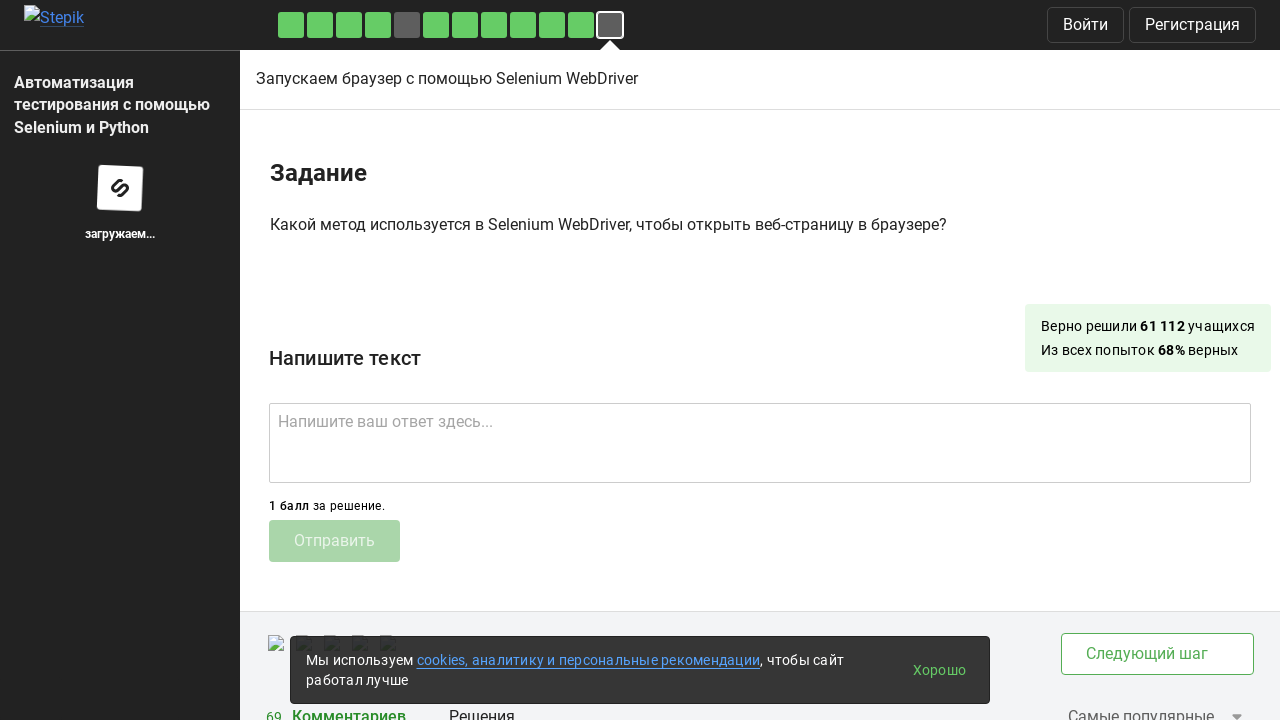

Filled textarea with answer 'get()' on .textarea
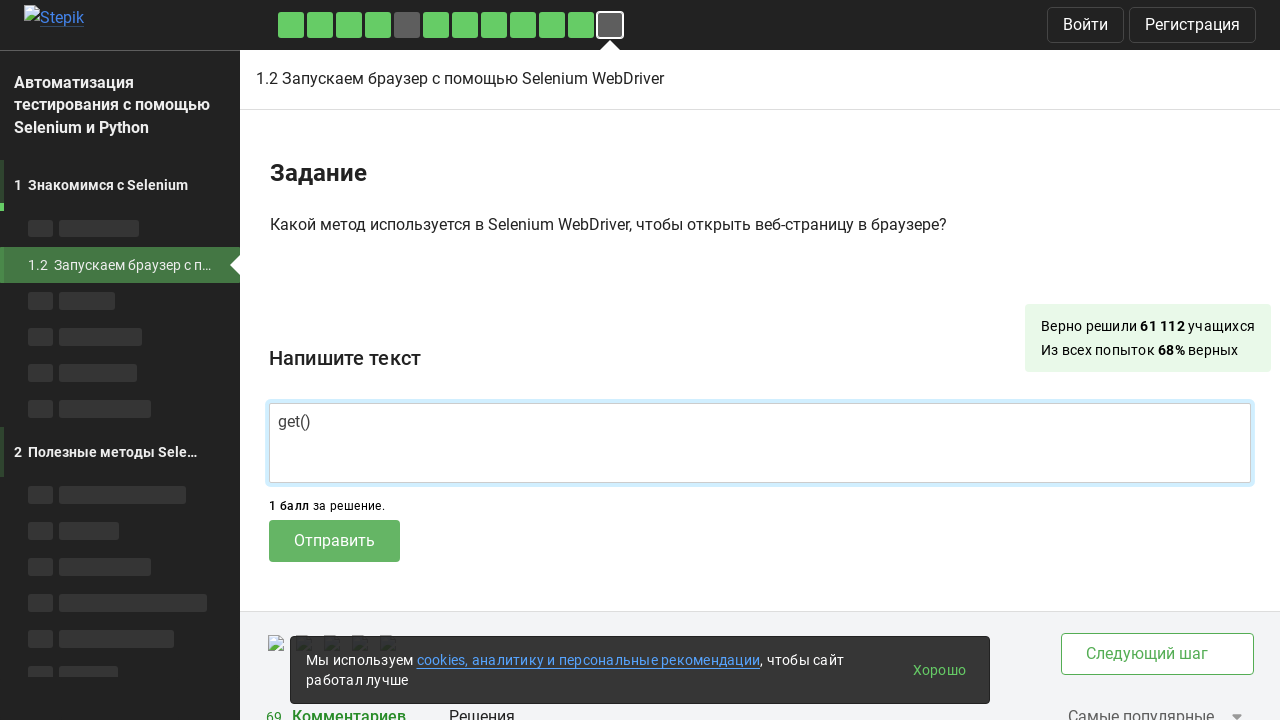

Clicked submit button to submit solution at (334, 541) on .submit-submission
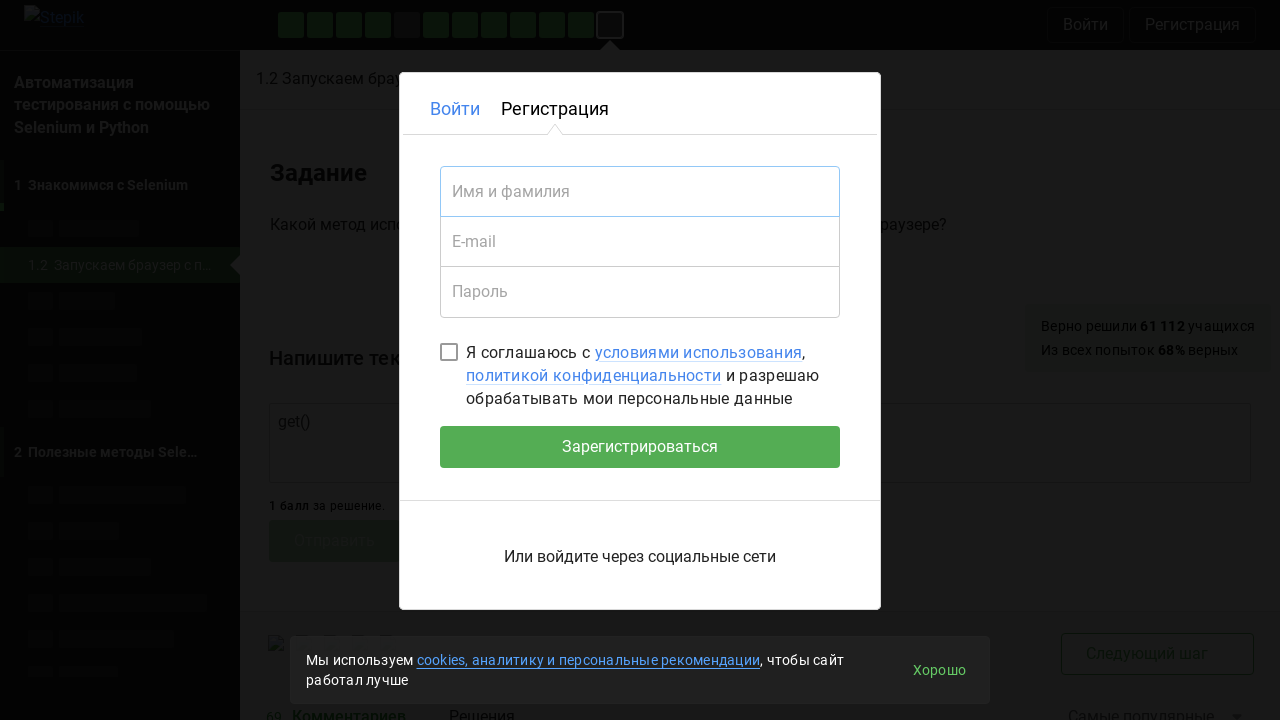

Waited 2 seconds for submission to process
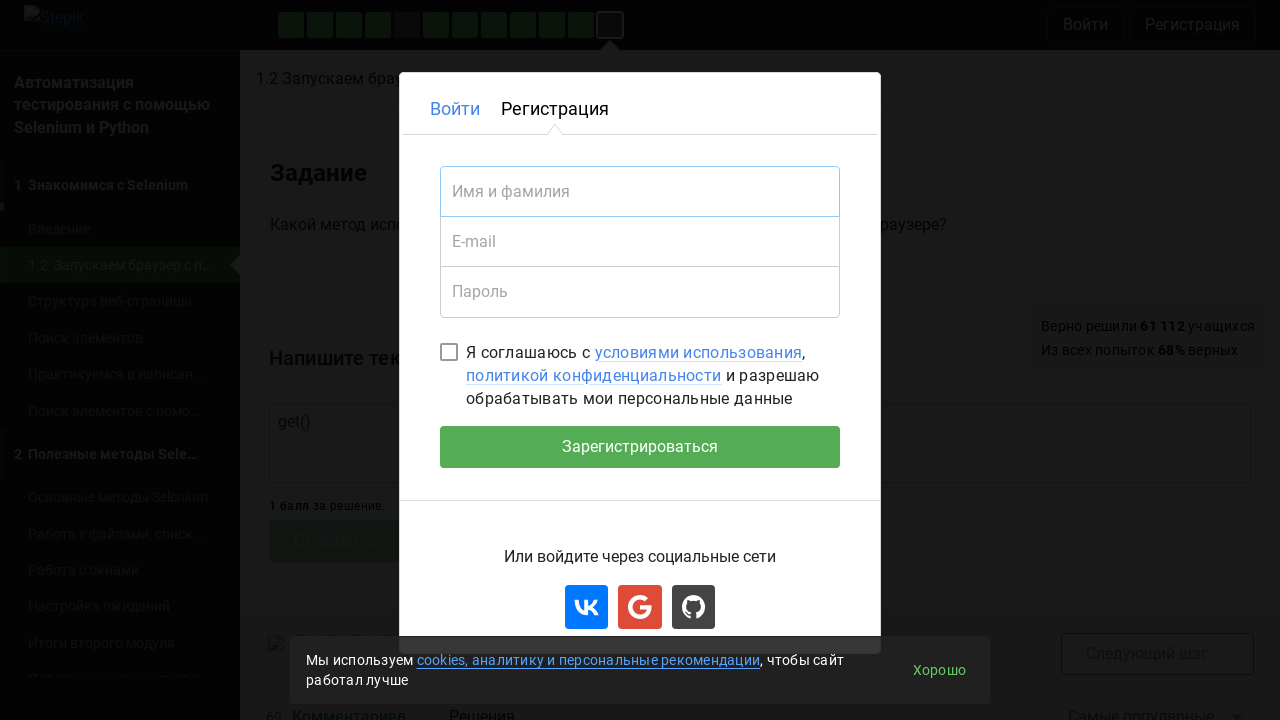

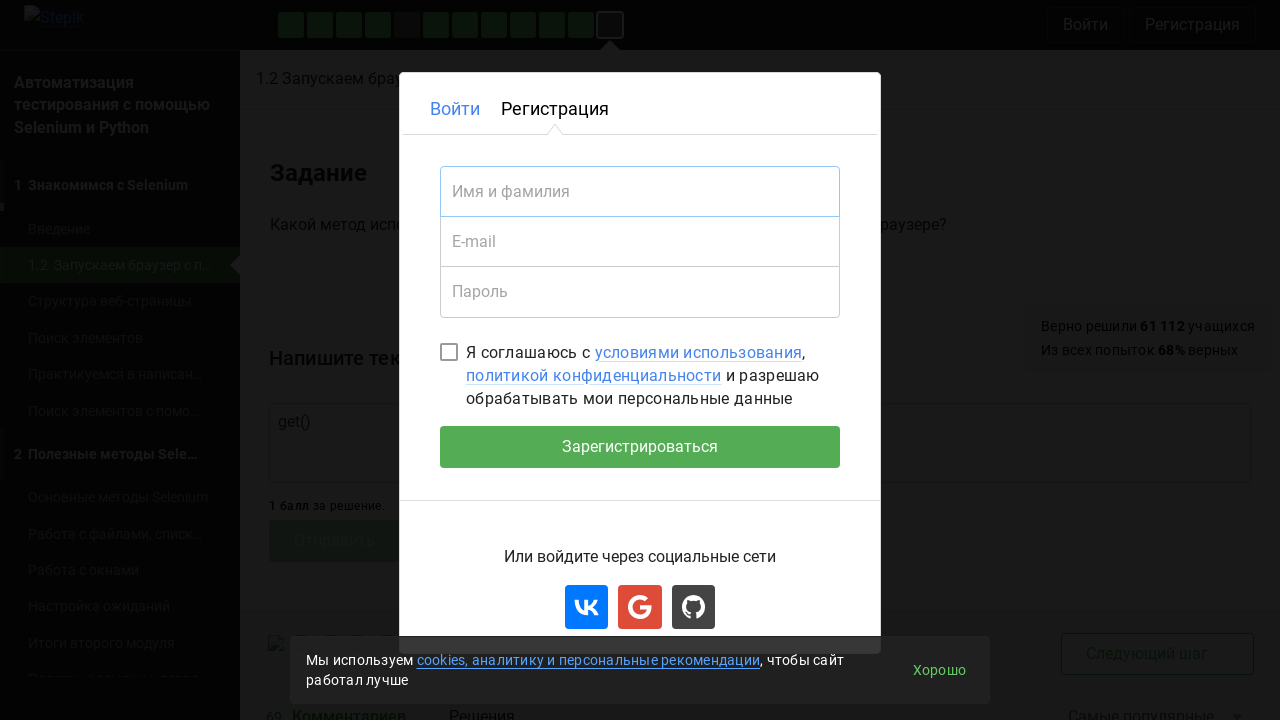